Navigates to WiseQuarter homepage, refreshes the page, and verifies the URL contains "wisequarter"

Starting URL: https://www.wisequarter.com

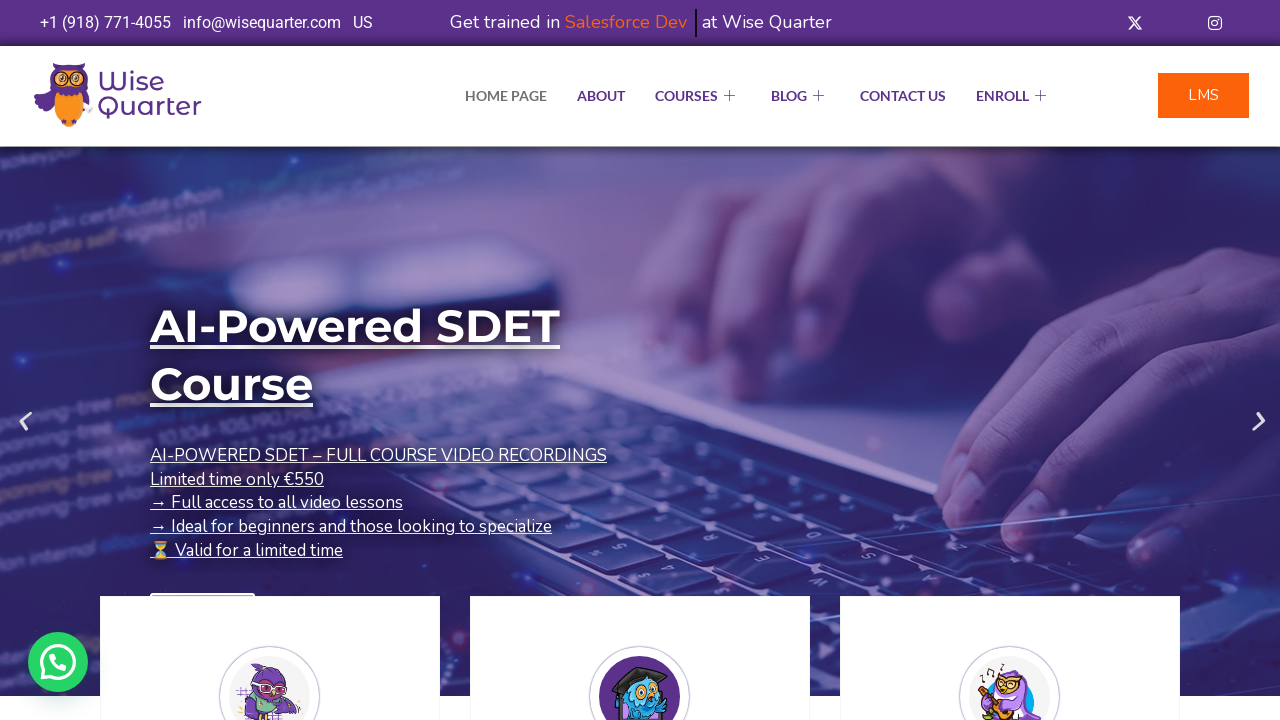

Page loaded - DOM content ready
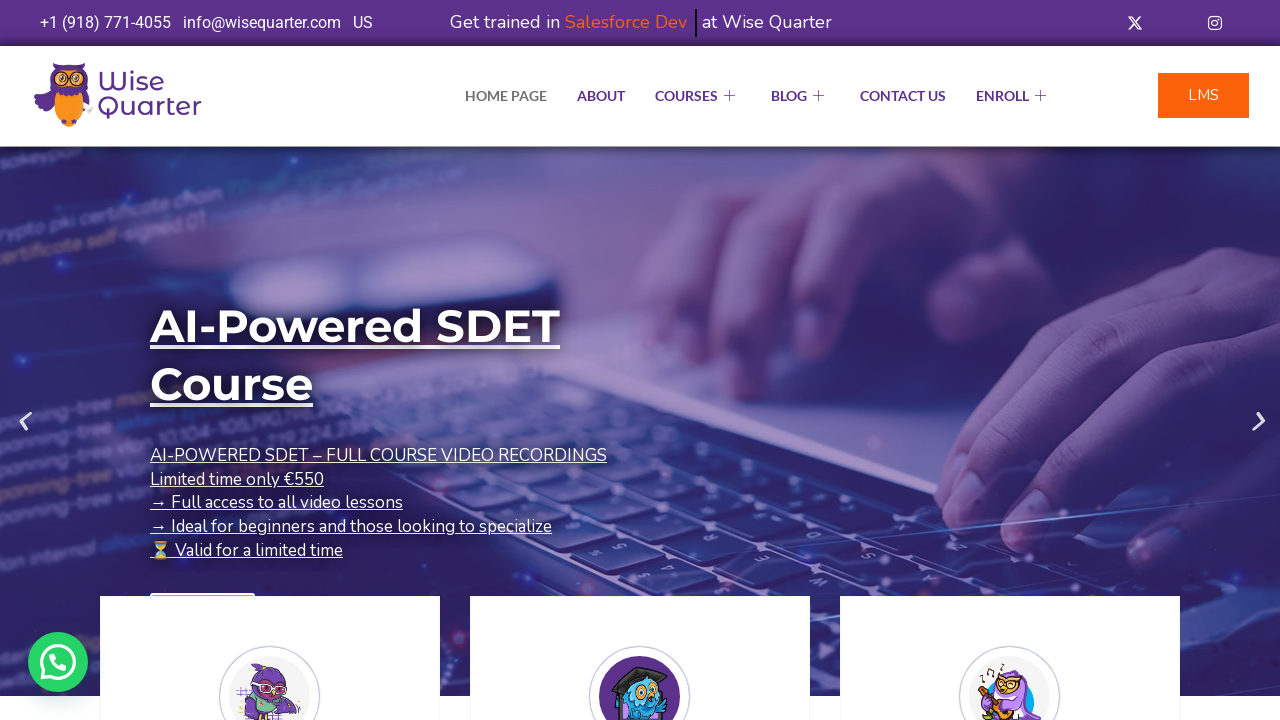

Page refreshed
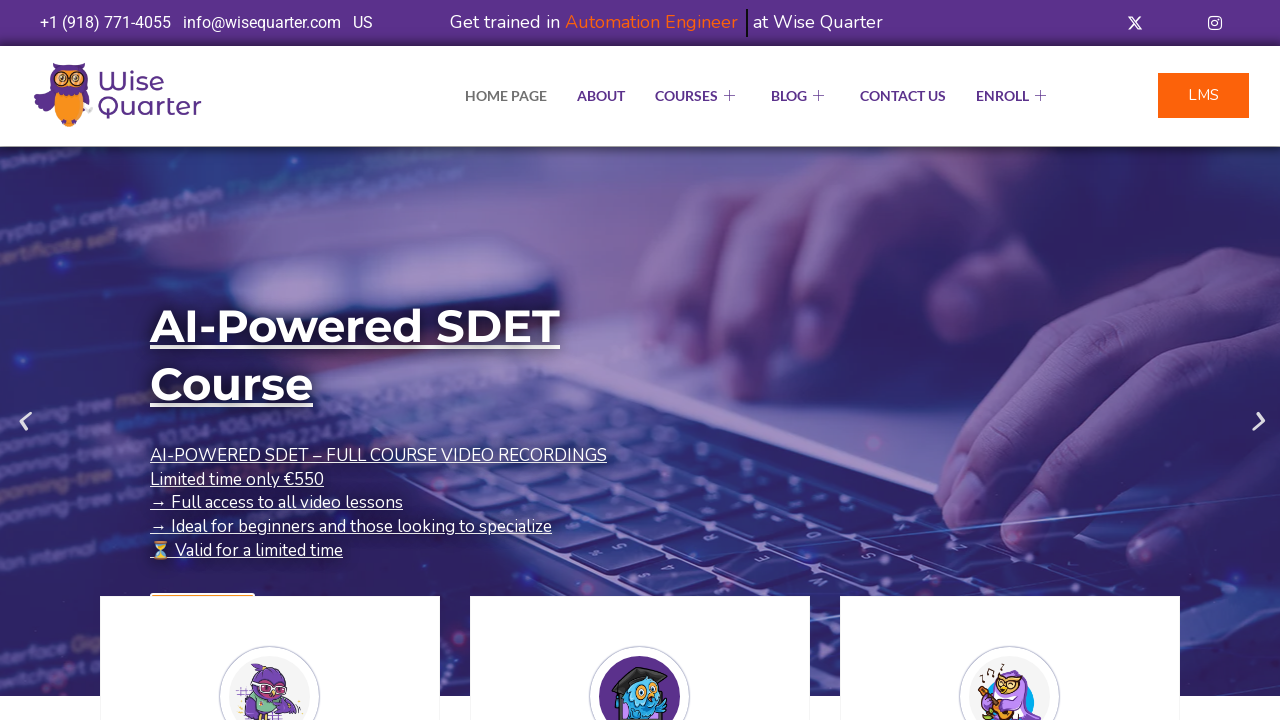

Verified URL contains 'wisequarter'
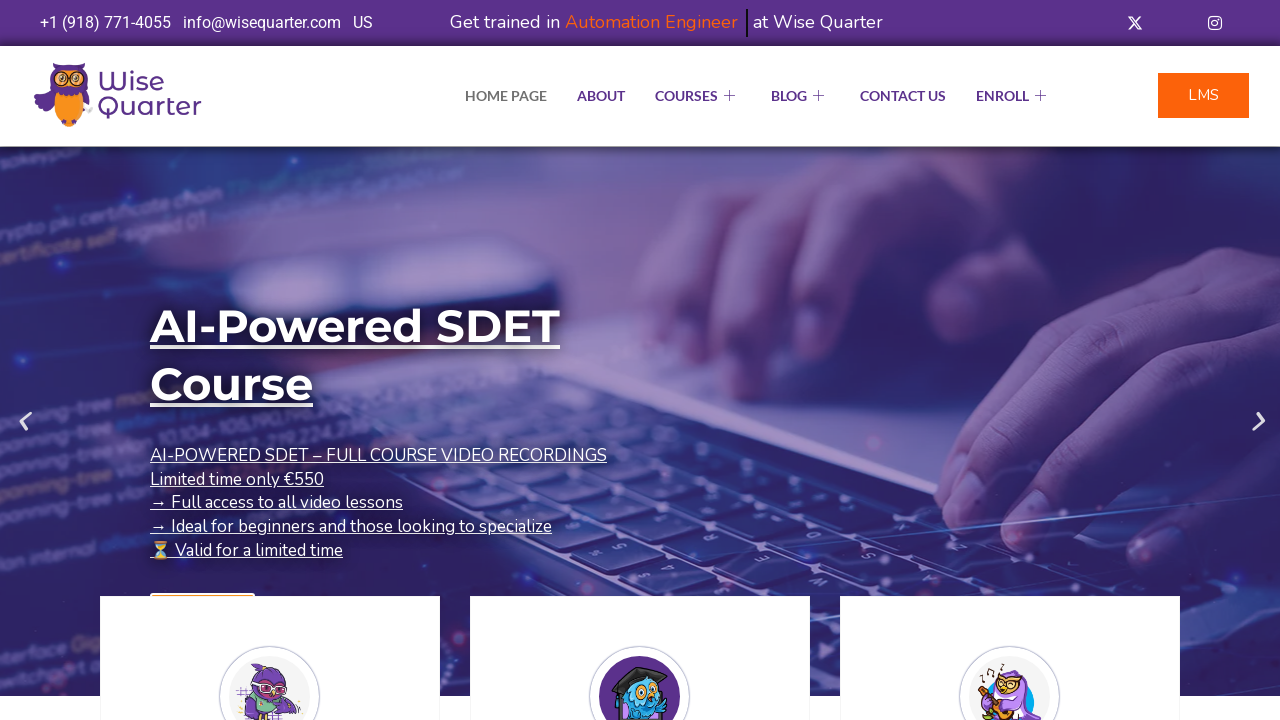

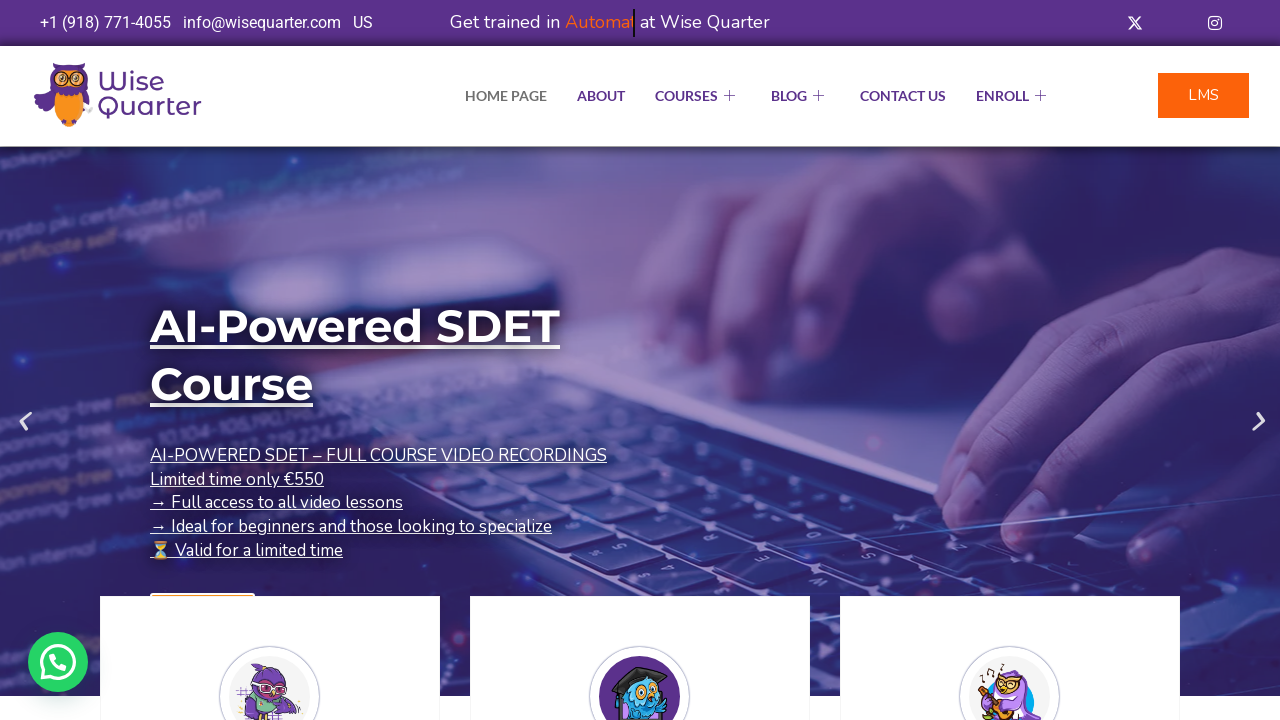